Tests A/B testing page by visiting it, verifying initial heading, adding an opt-out cookie, refreshing the page, and verifying the heading changes to indicate no A/B test is active.

Starting URL: https://the-internet.herokuapp.com/abtest

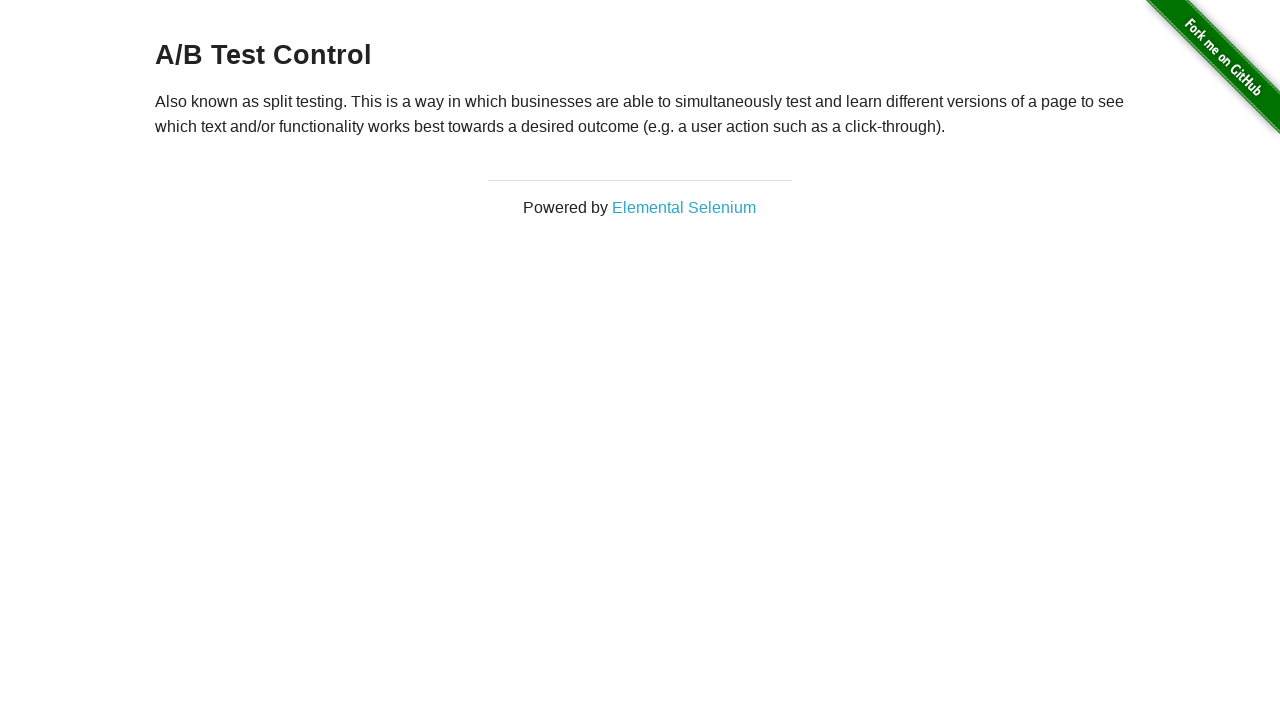

Waited for h3 heading to load on A/B test page
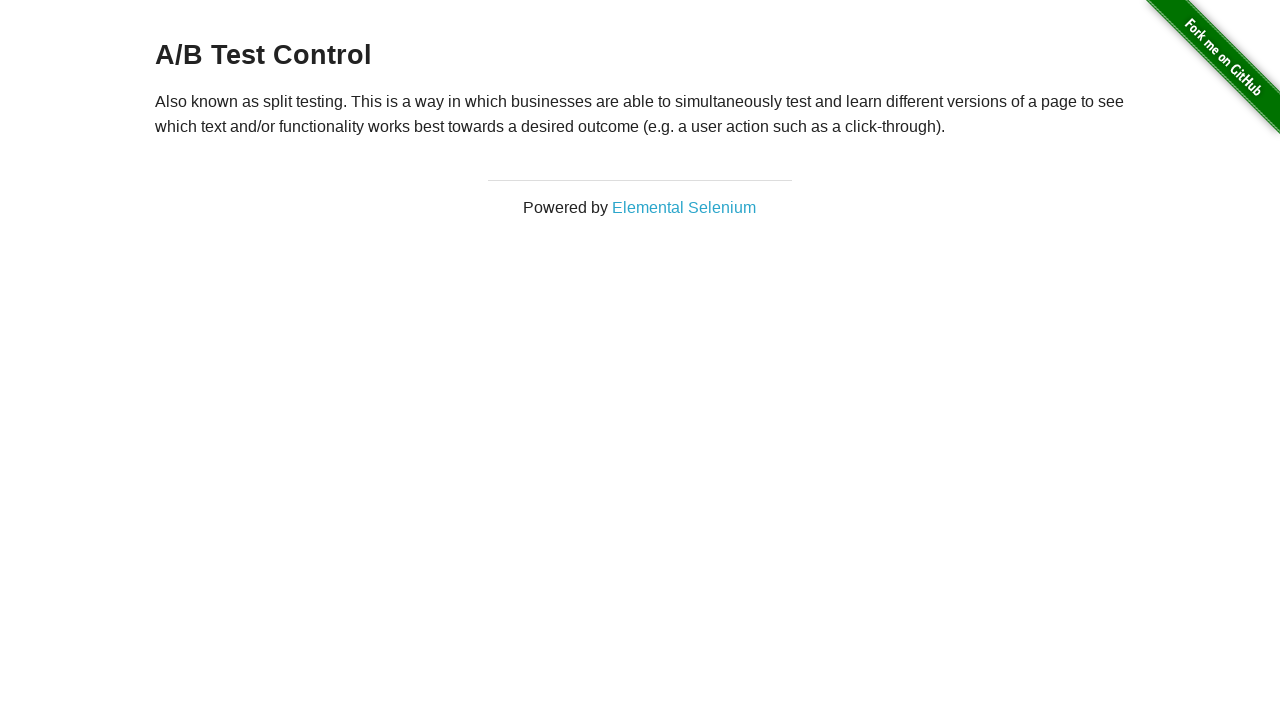

Verified initial heading starts with 'A/B Test'
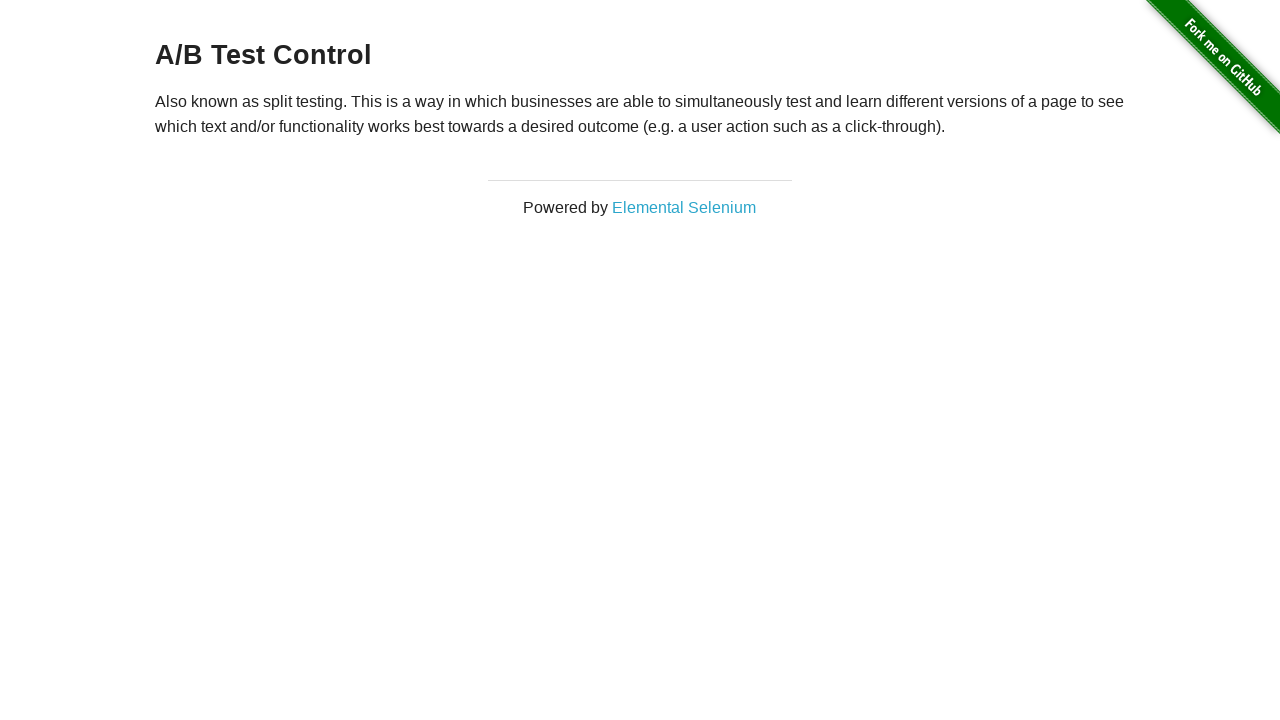

Added optimizelyOptOut cookie to context
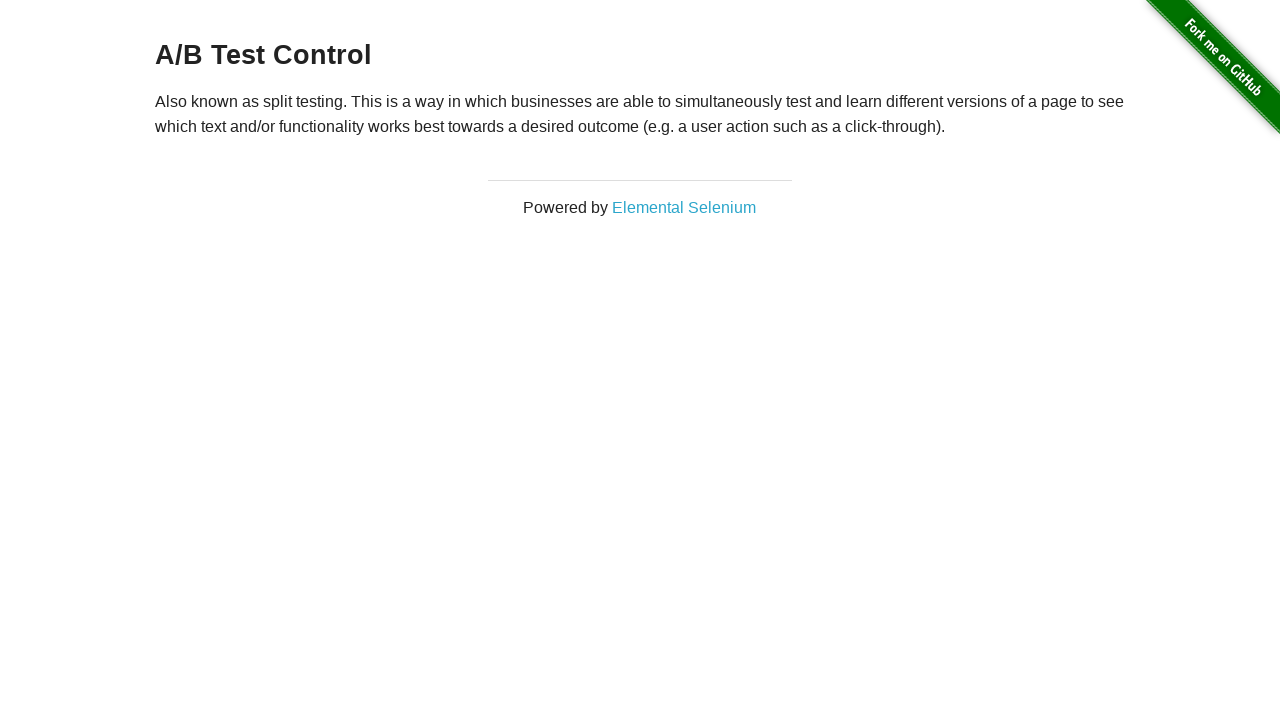

Reloaded the page after adding opt-out cookie
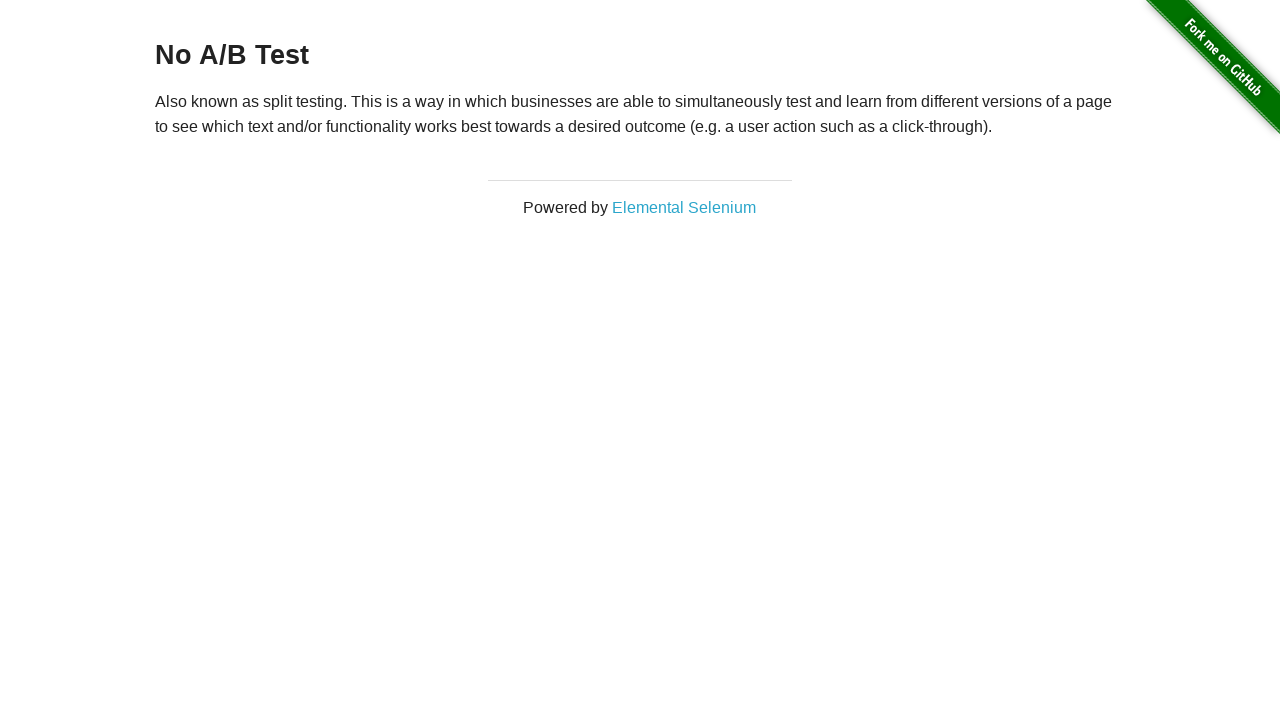

Waited for h3 heading to load after page reload
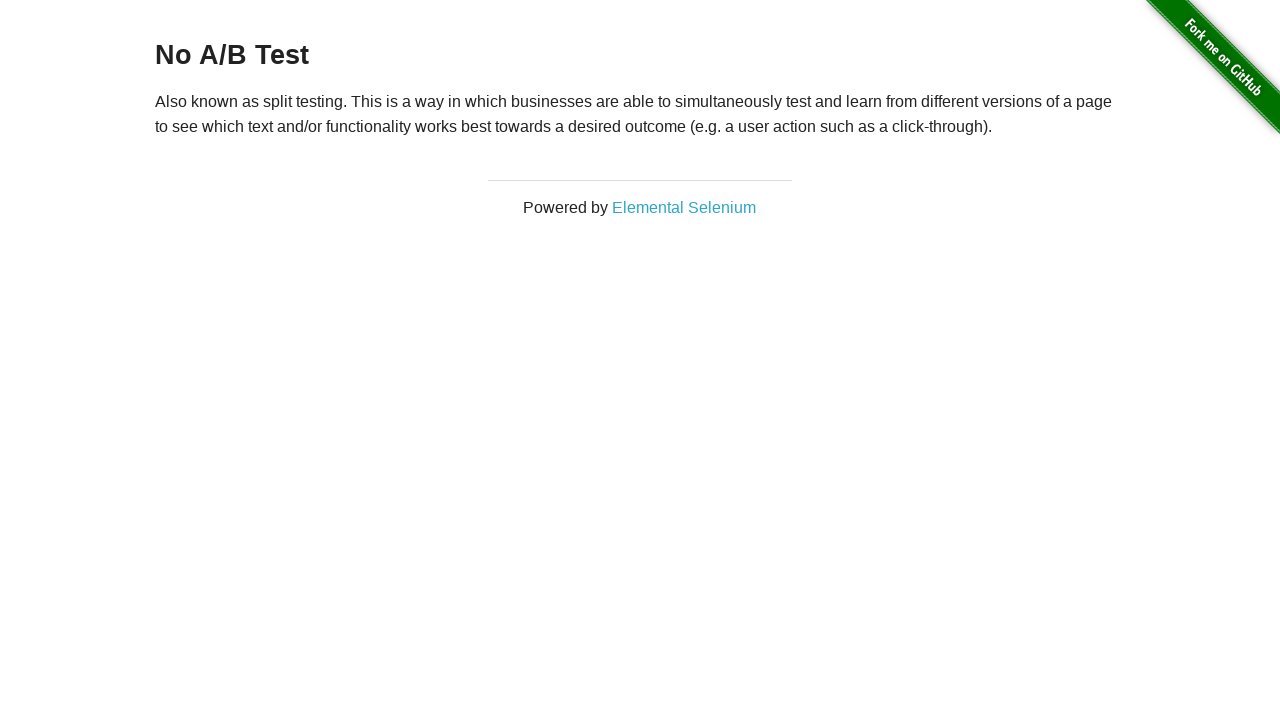

Verified heading changed to 'No A/B Test' after opt-out cookie was applied
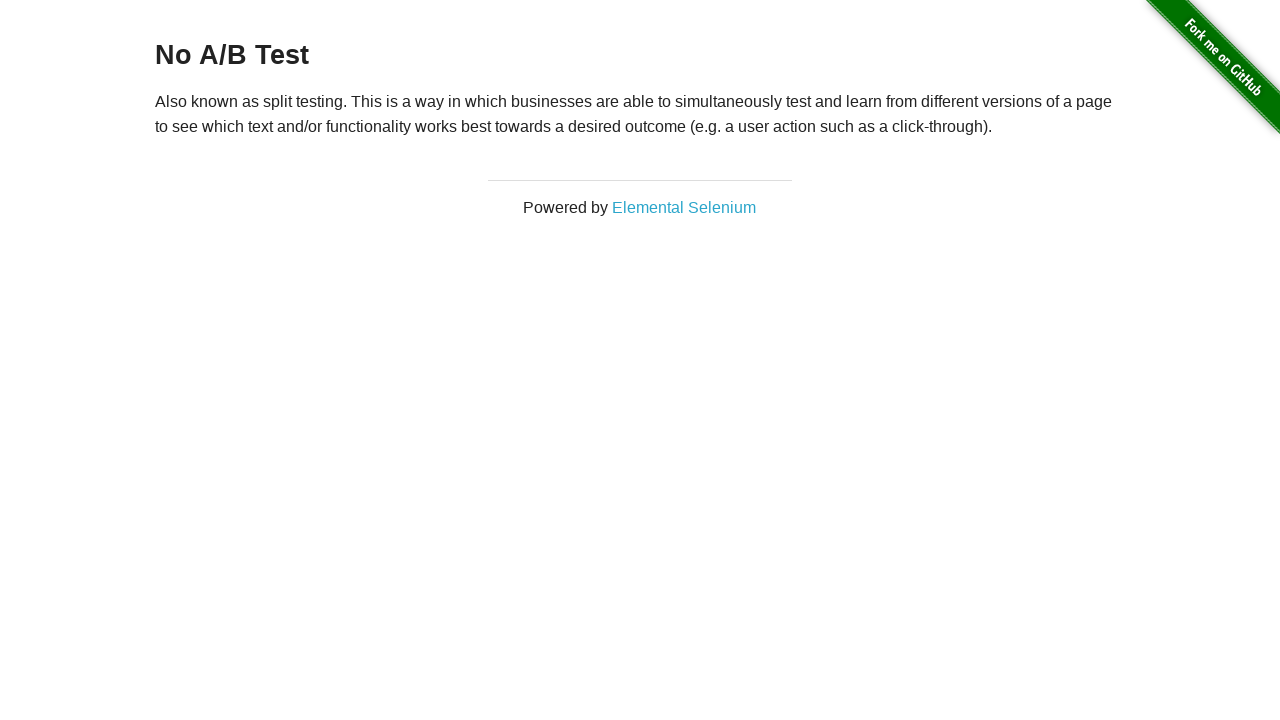

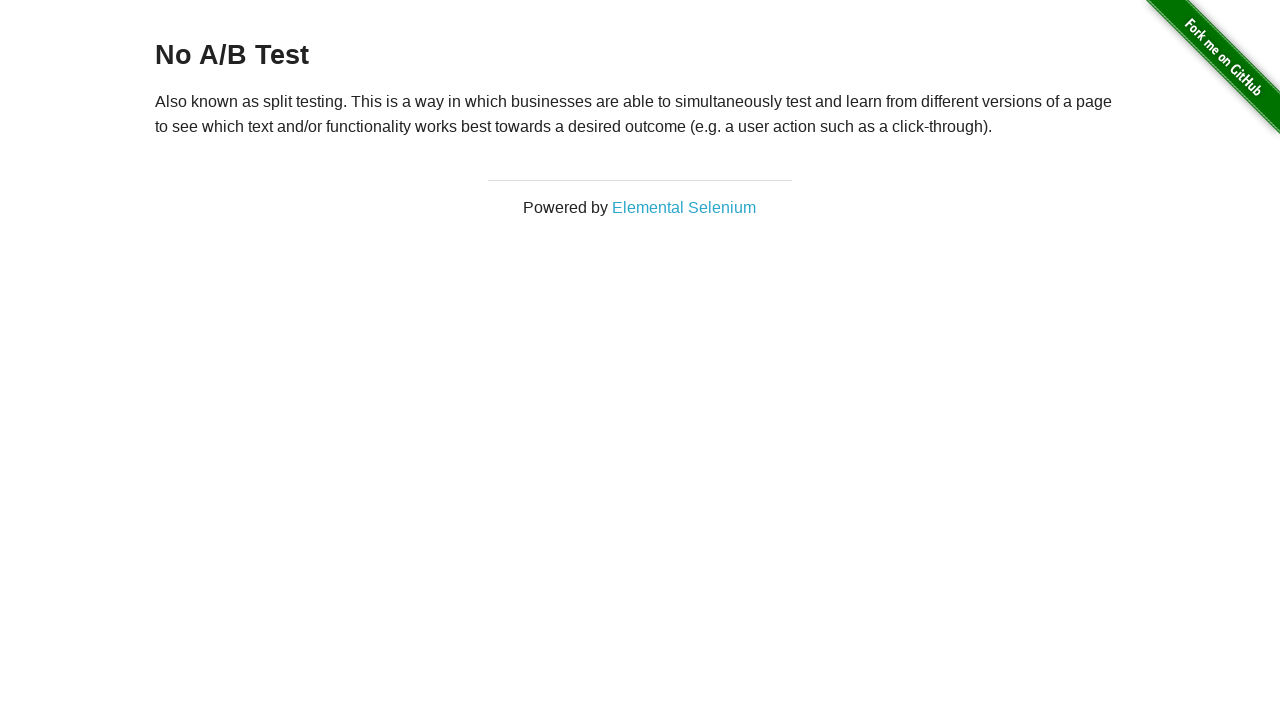